Tests checkbox and radio button functionality by selecting/deselecting various health condition checkboxes and radio button options

Starting URL: https://automationfc.github.io/multiple-fields/

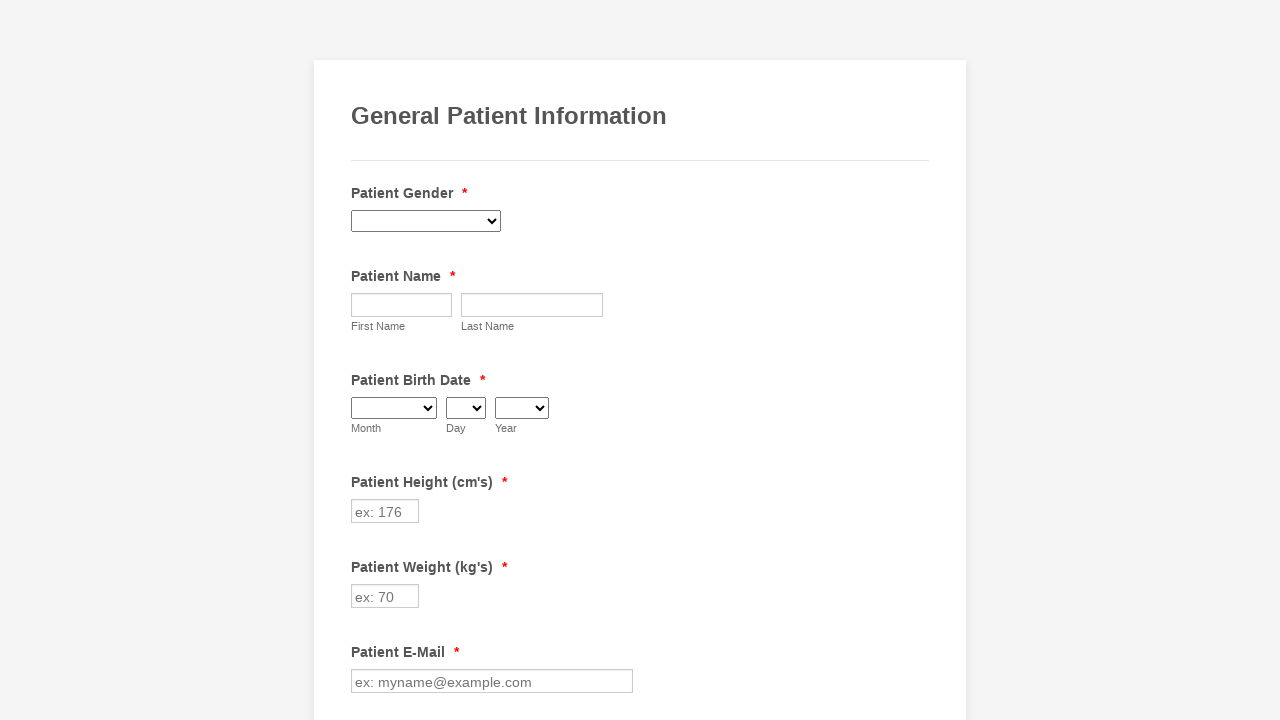

Clicked Cancer checkbox to select it at (362, 360) on xpath=//input[@value='Cancer']
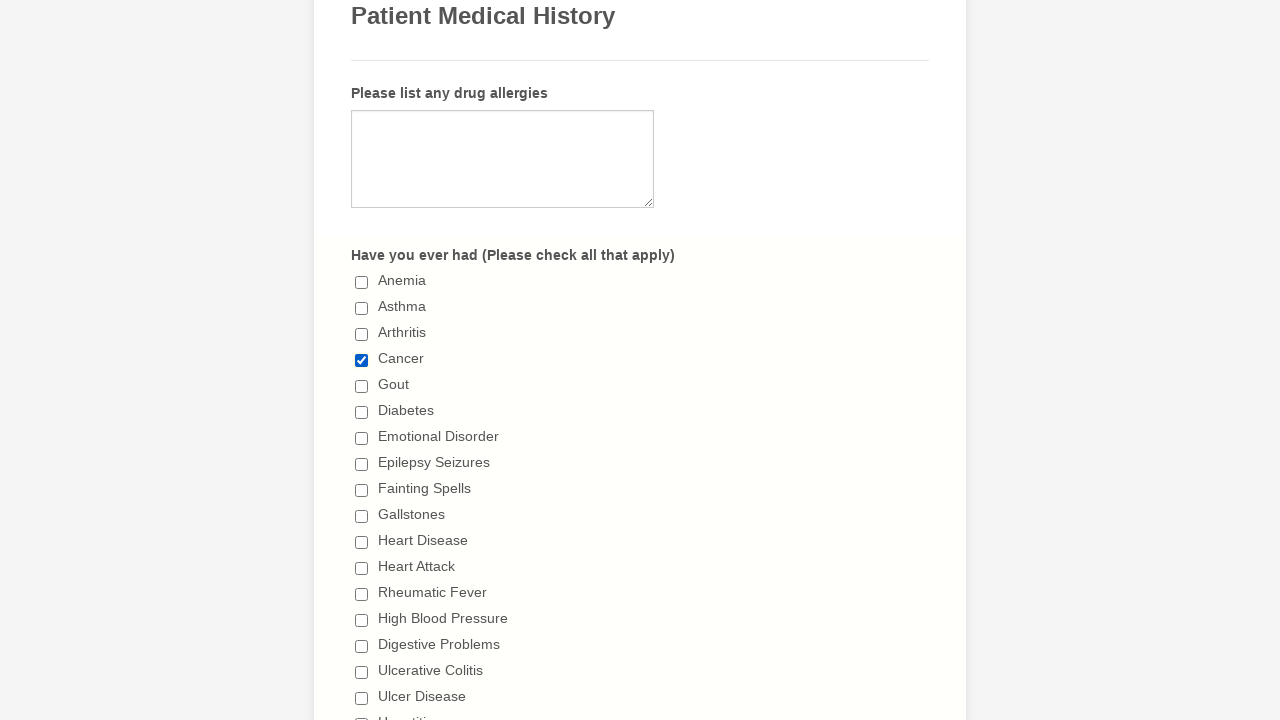

Clicked Gout checkbox to select it at (362, 386) on xpath=//input[@value='Gout']
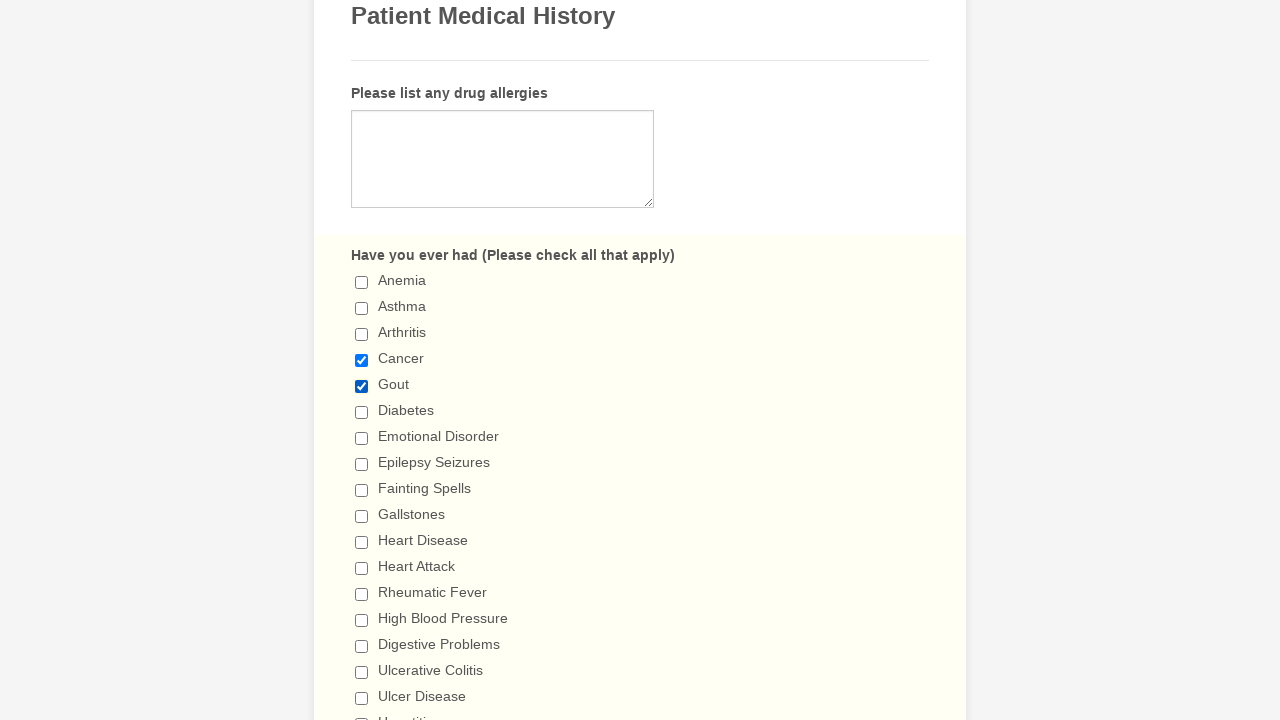

Verified Cancer checkbox is checked
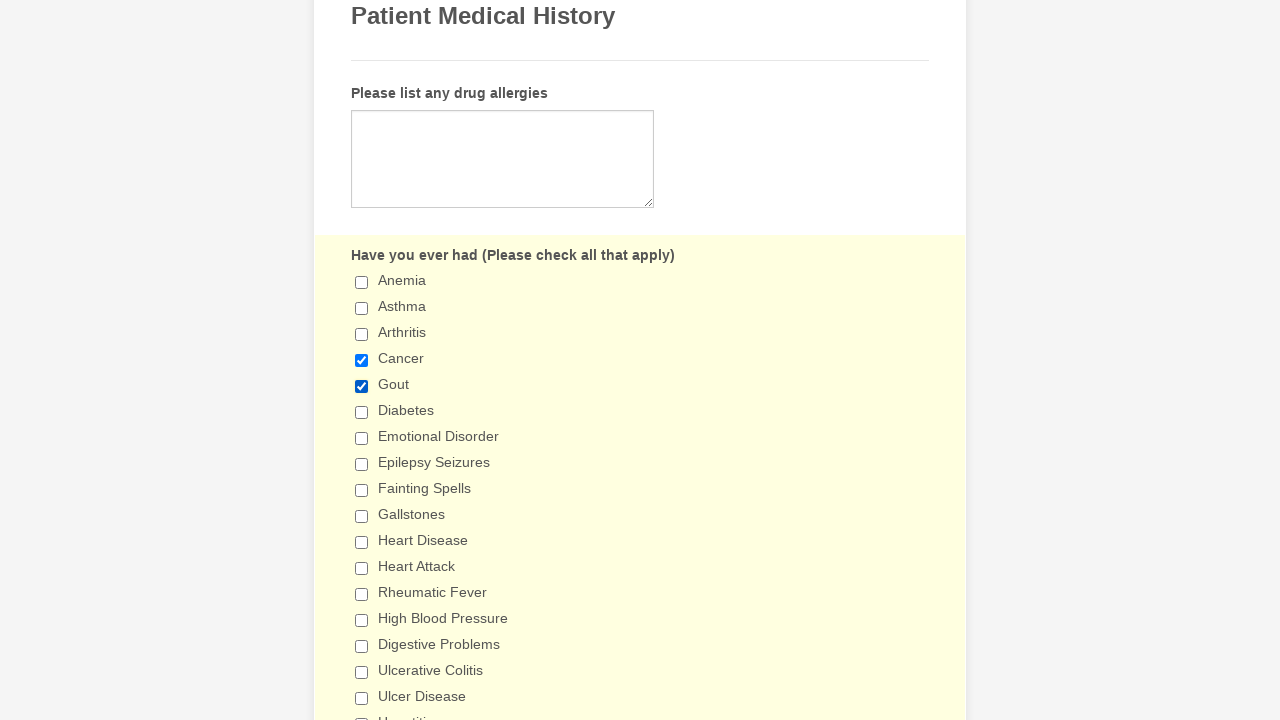

Verified Gout checkbox is checked
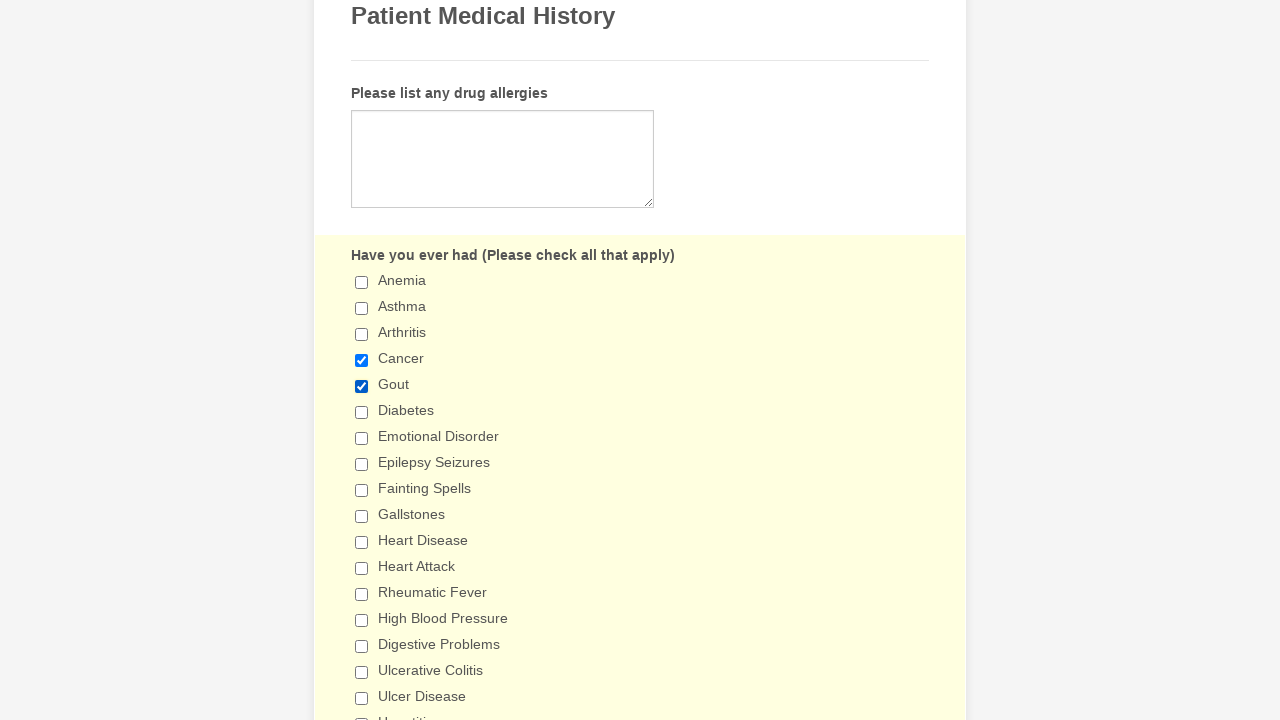

Clicked '3-4 days' radio button at (362, 361) on xpath=//input[@value='3-4 days']
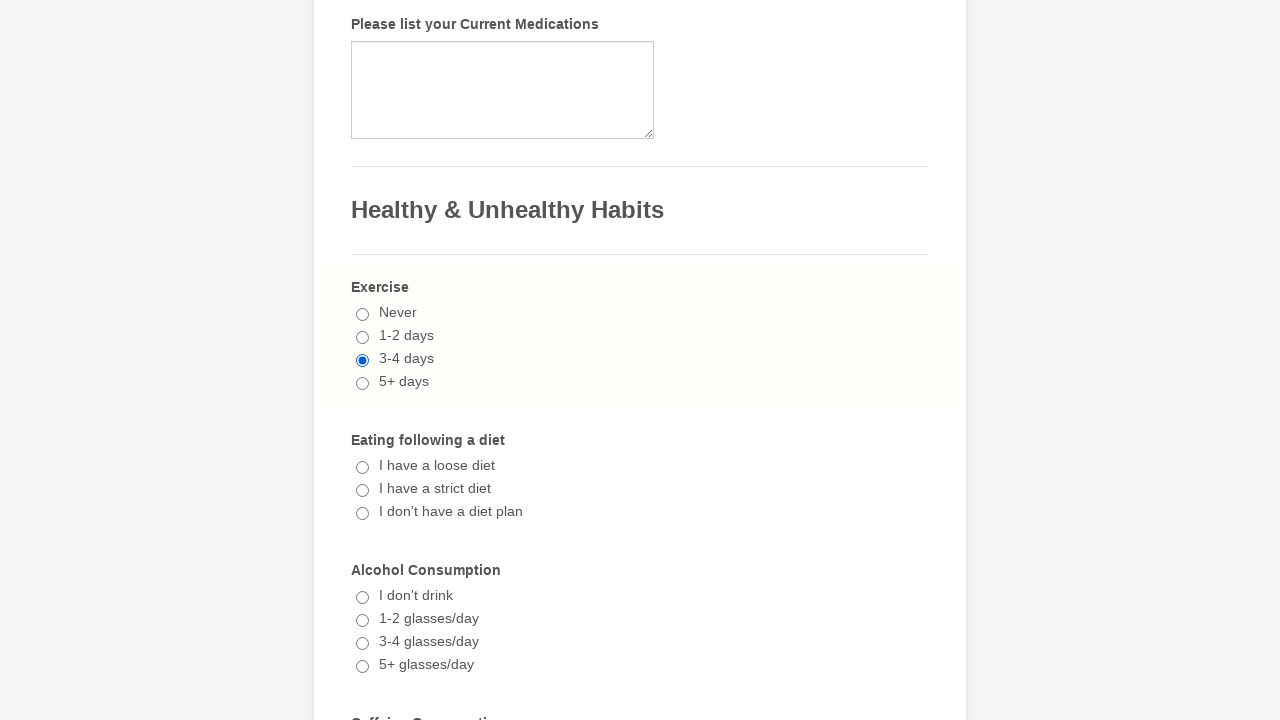

Clicked 'No' radio button at (362, 361) on xpath=//input[@value='No']
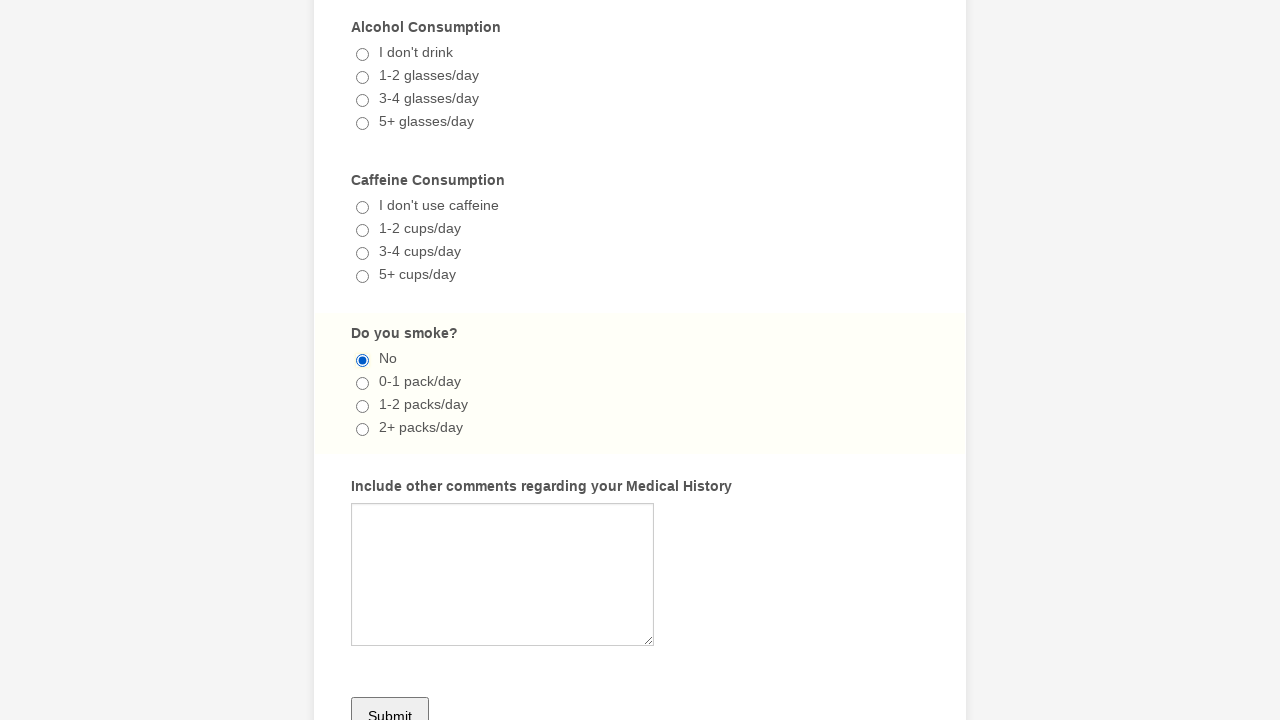

Verified '3-4 days' radio button is checked
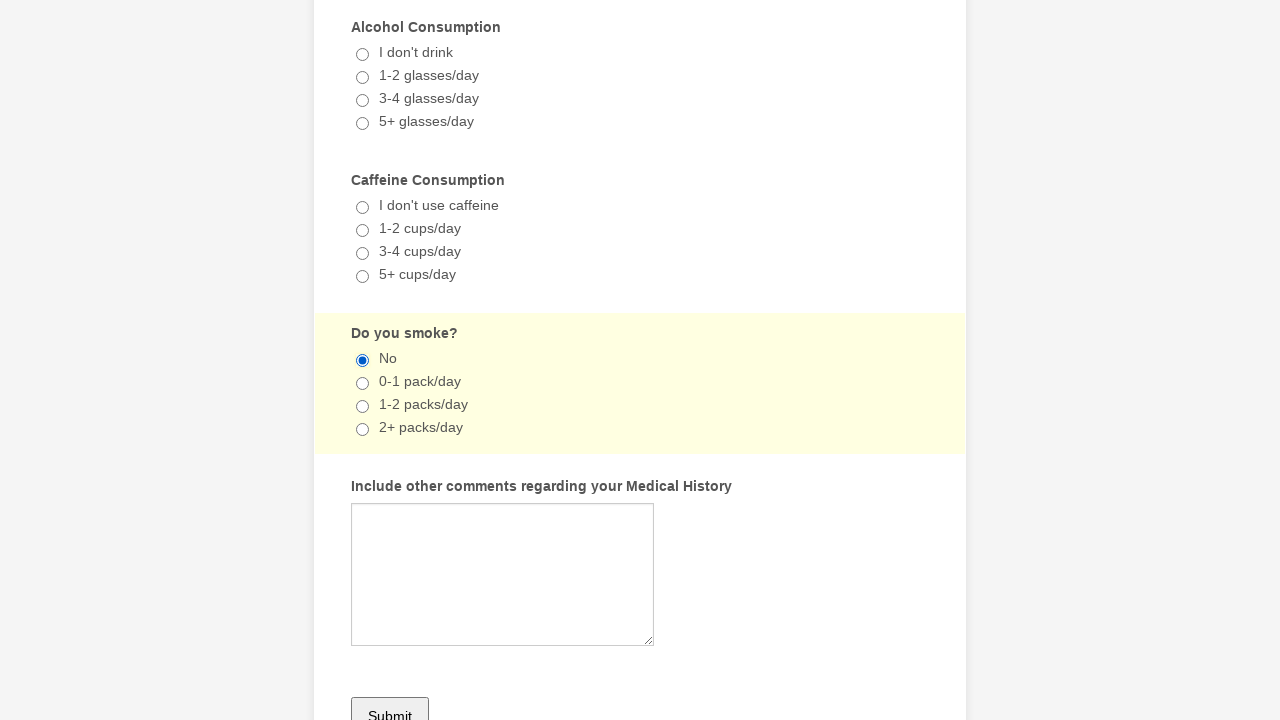

Verified 'No' radio button is checked
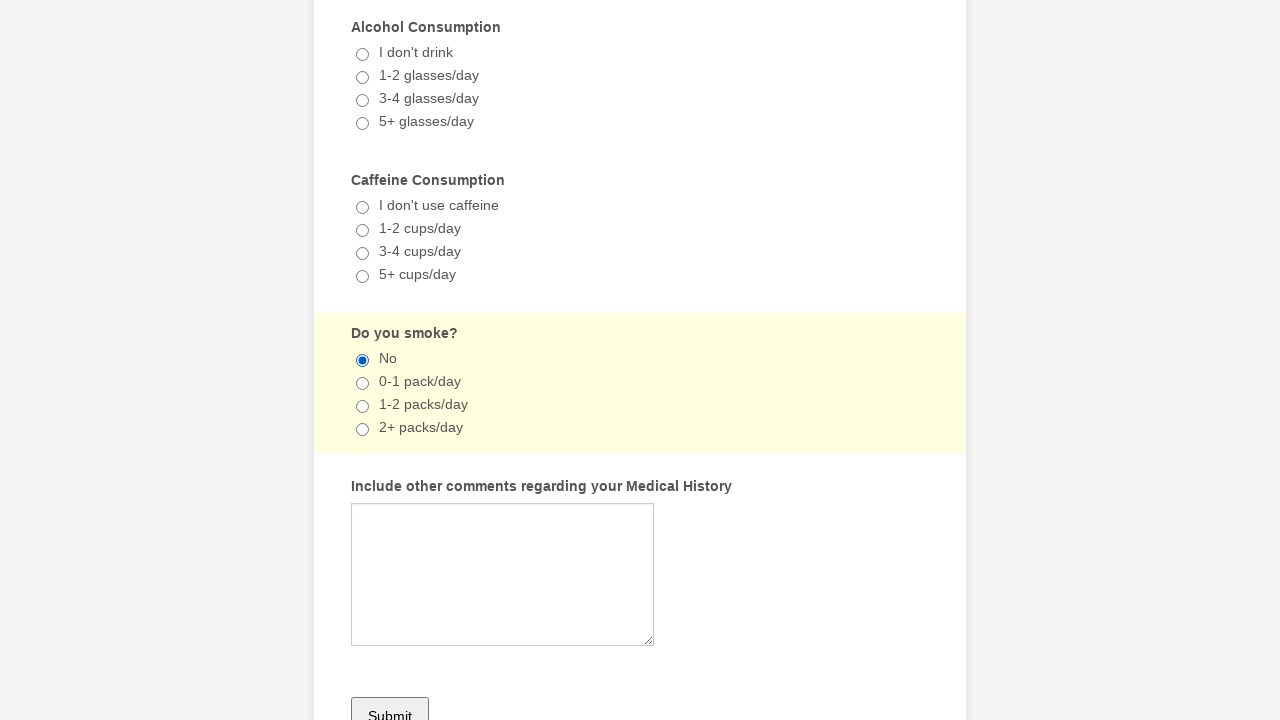

Clicked Cancer checkbox to uncheck it at (362, 360) on xpath=//input[@value='Cancer']
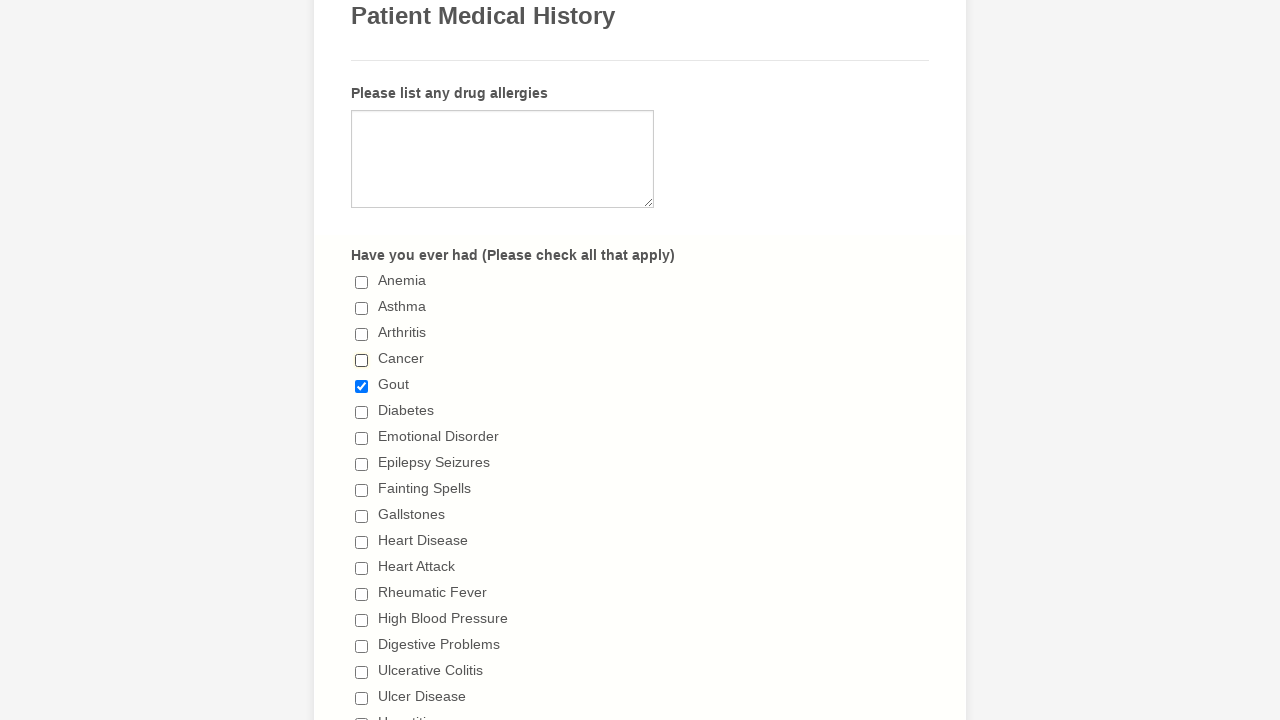

Clicked Gout checkbox to uncheck it at (362, 386) on xpath=//input[@value='Gout']
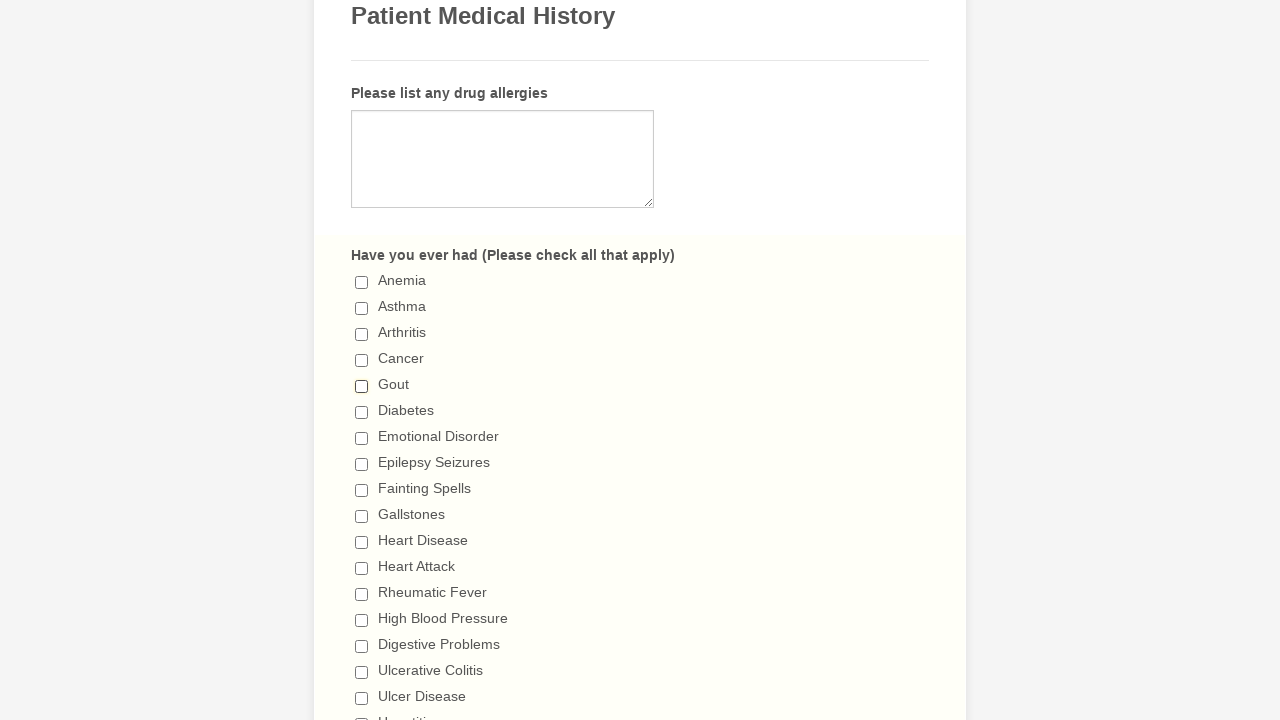

Verified Cancer checkbox is unchecked
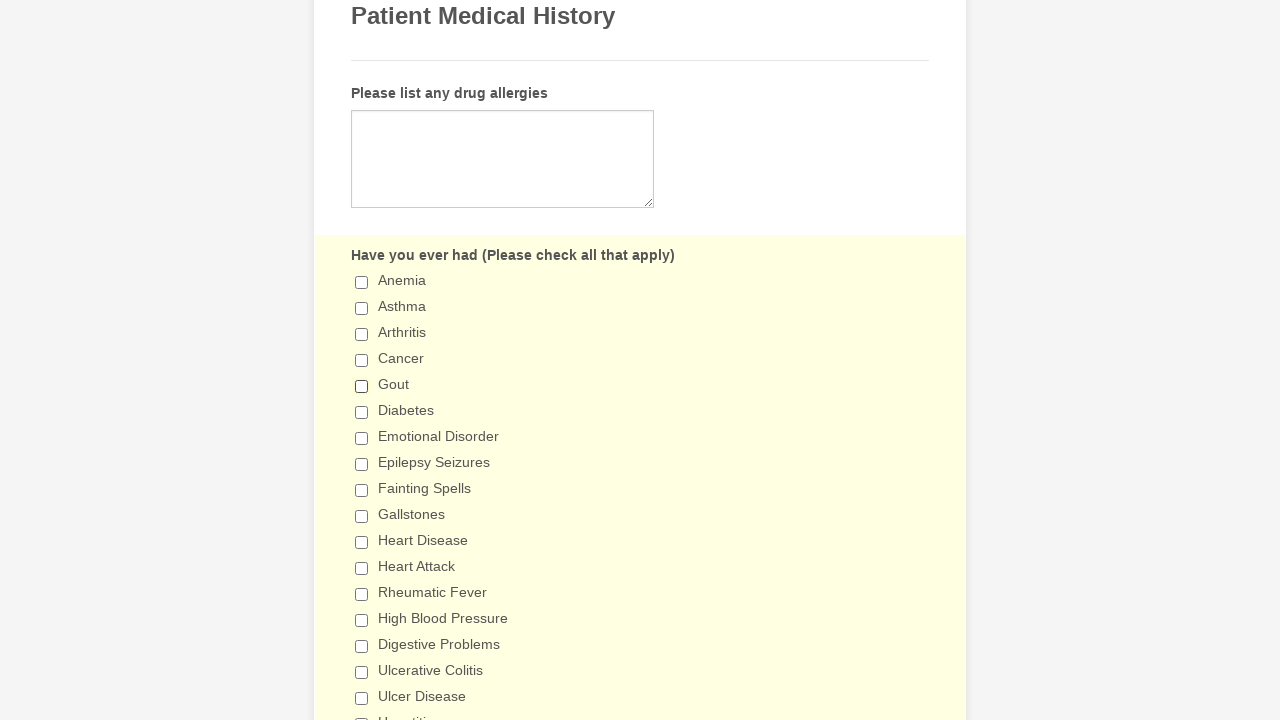

Verified Gout checkbox is unchecked
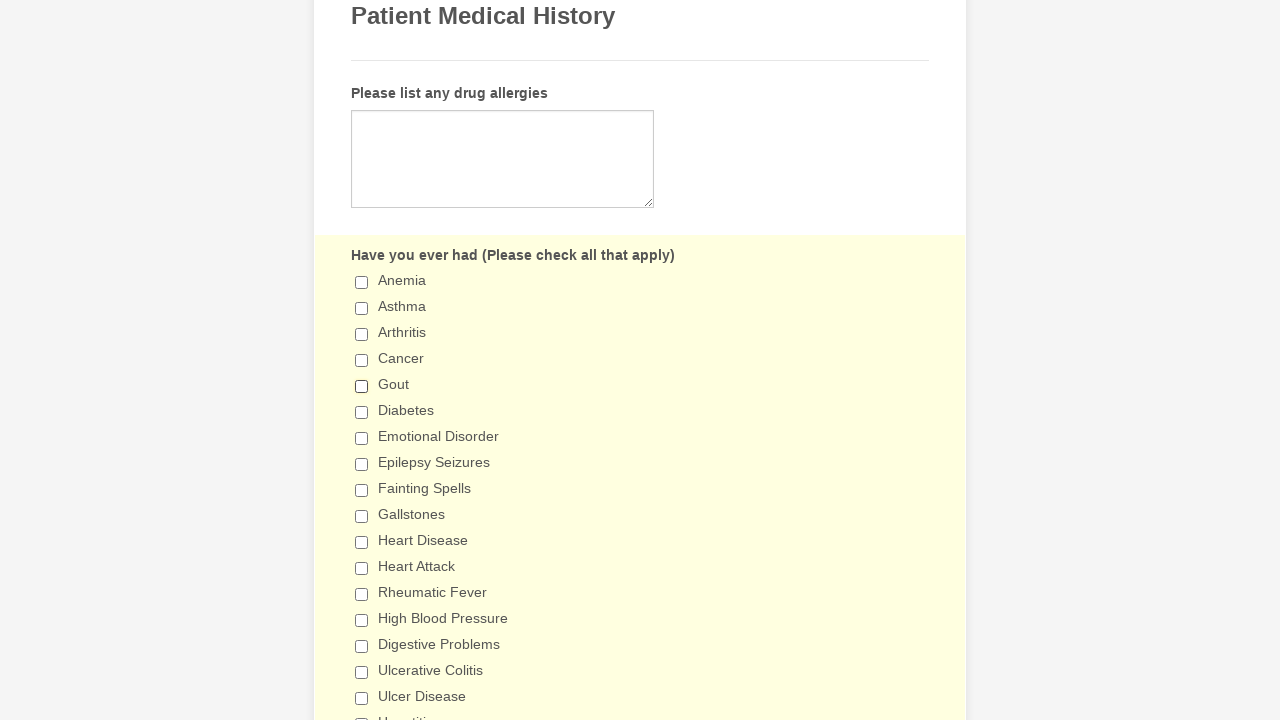

Clicked 'Never' radio button at (362, 361) on xpath=//input[@value='Never']
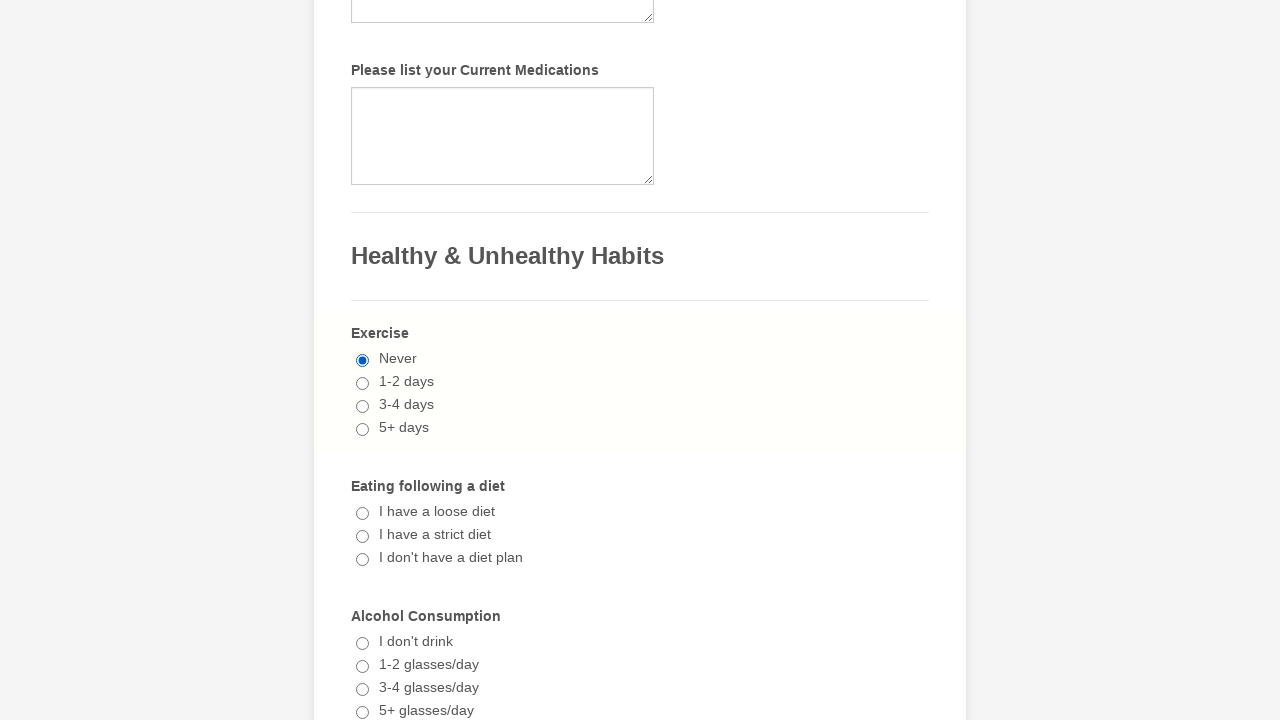

Clicked '2+ packs/day' radio button at (362, 361) on xpath=//input[@value='2+ packs/day']
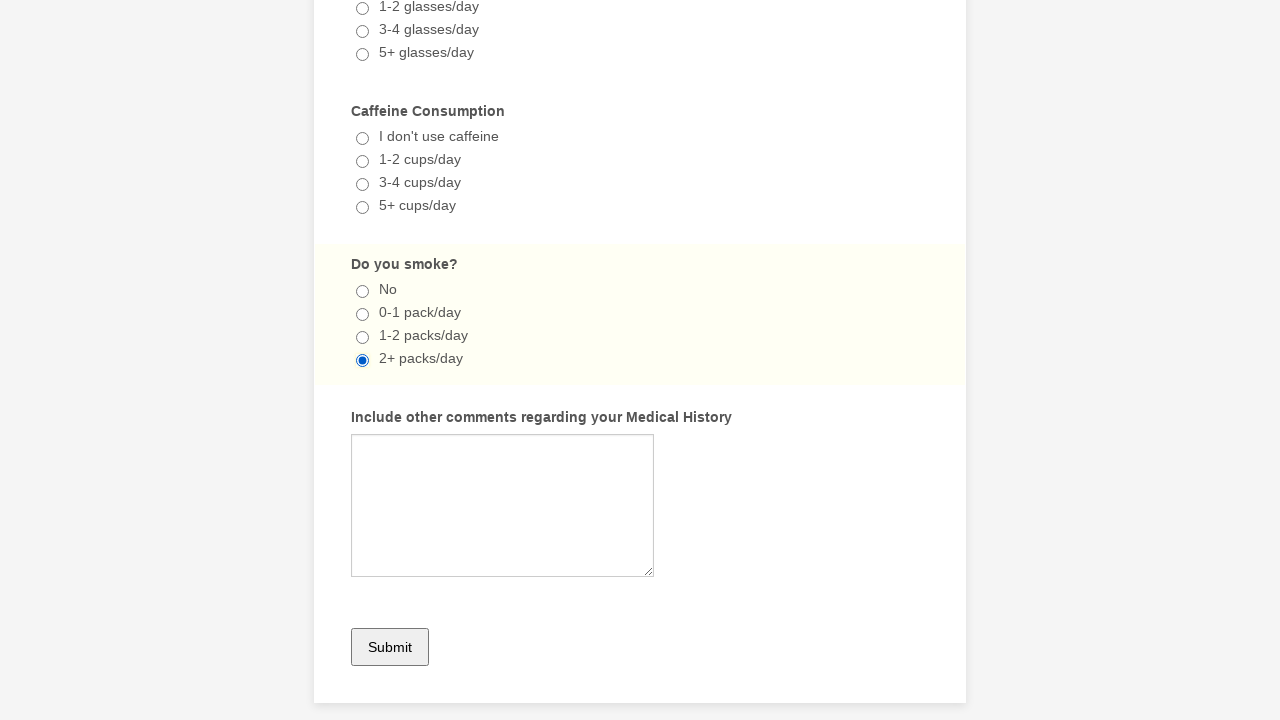

Verified '3-4 days' radio button is now unchecked
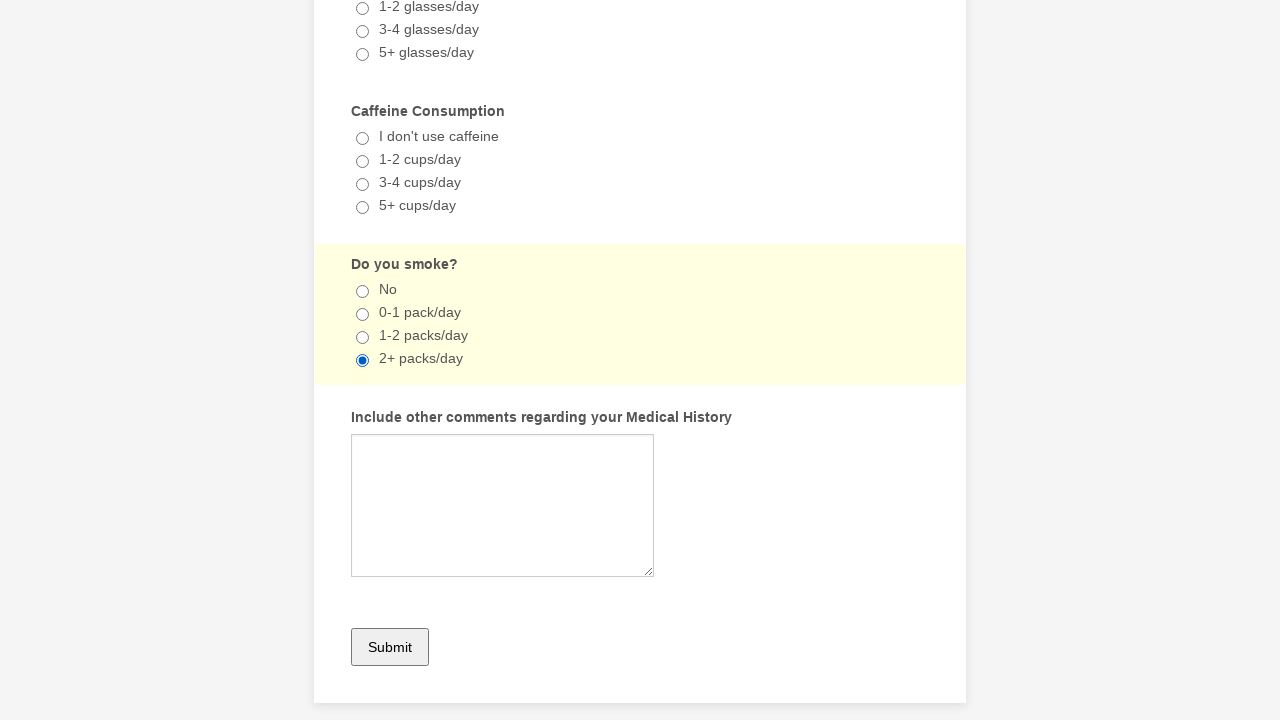

Verified 'No' radio button is now unchecked
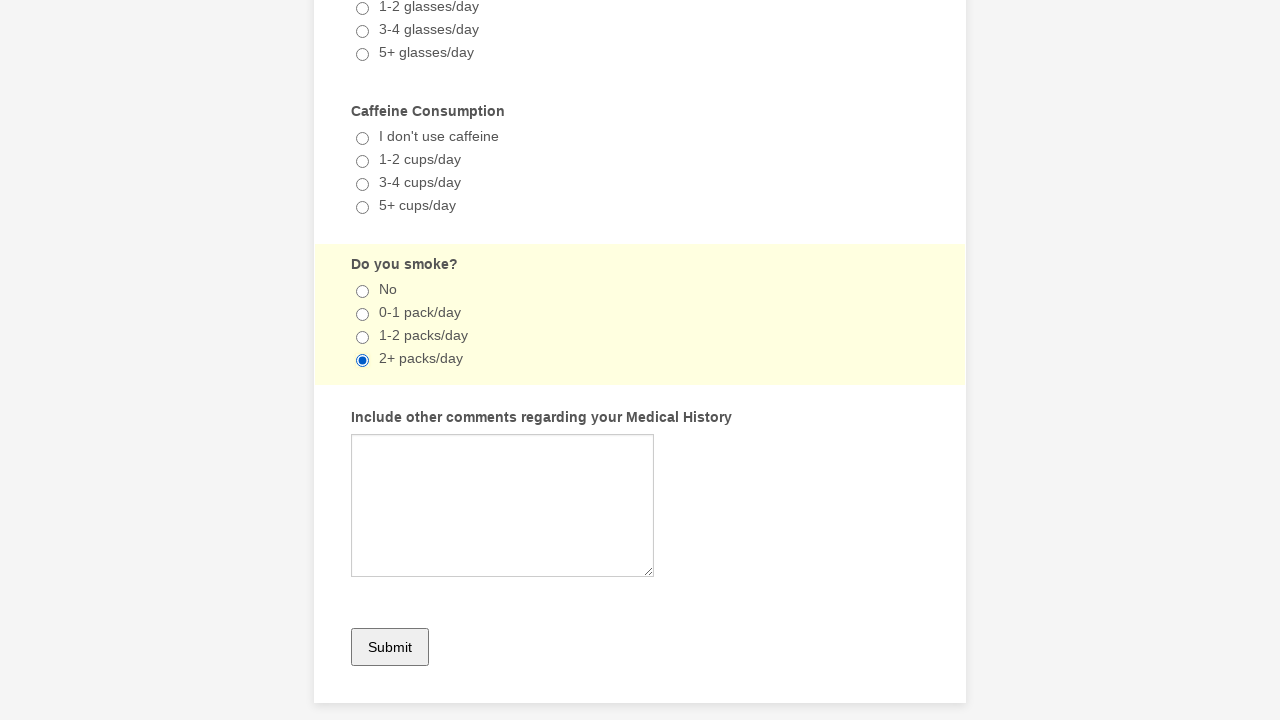

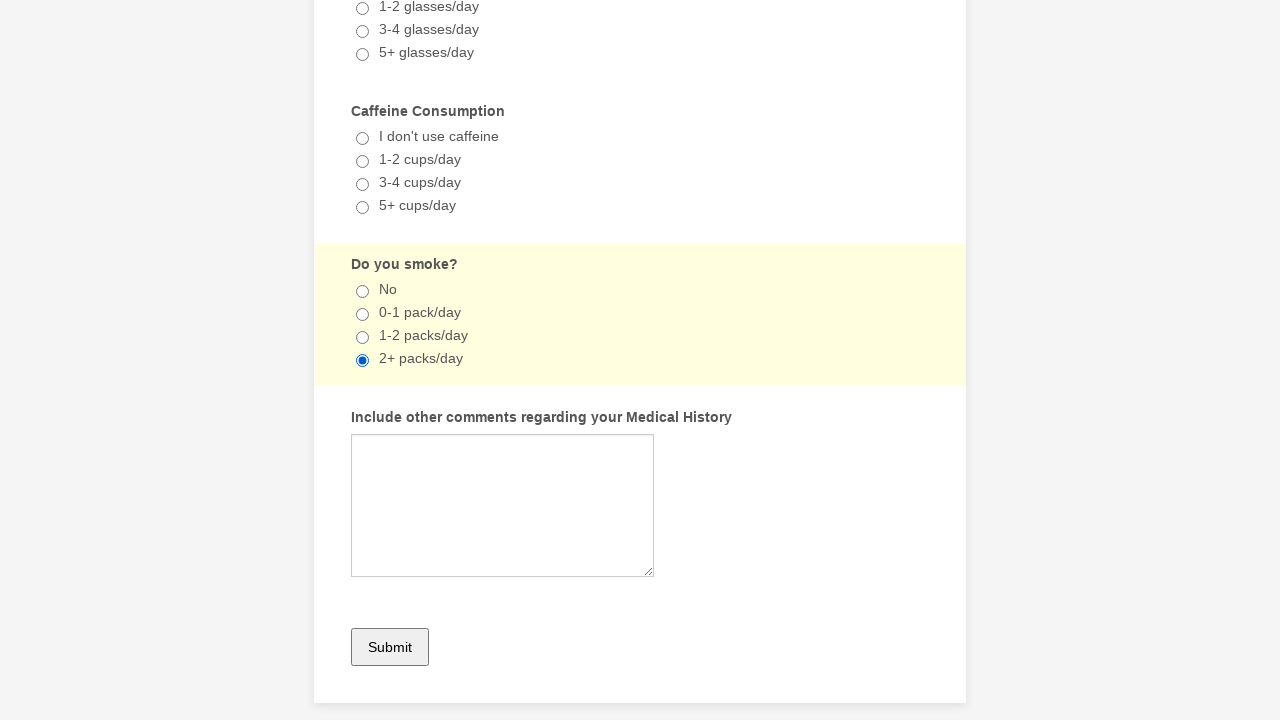